Tests draggable element functionality by moving an element to a new position

Starting URL: https://jqueryui.com/draggable/

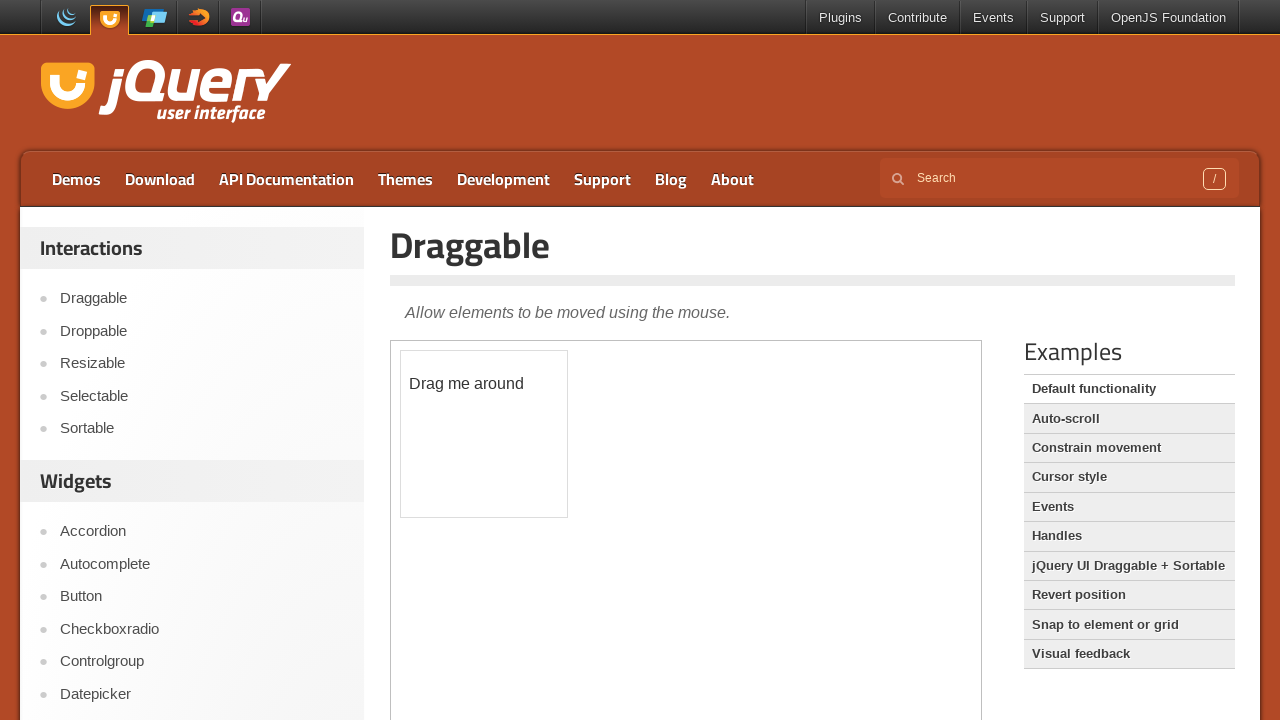

Located demo frame containing draggable element
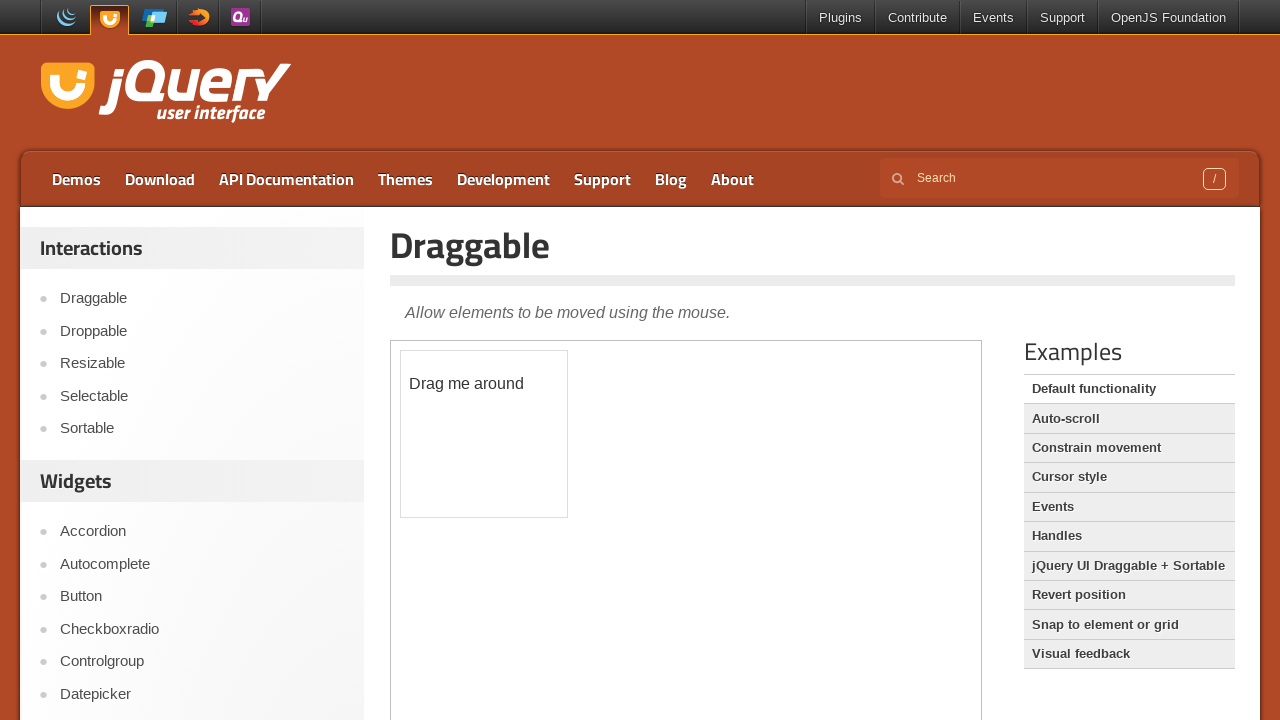

Located draggable element with id='draggable'
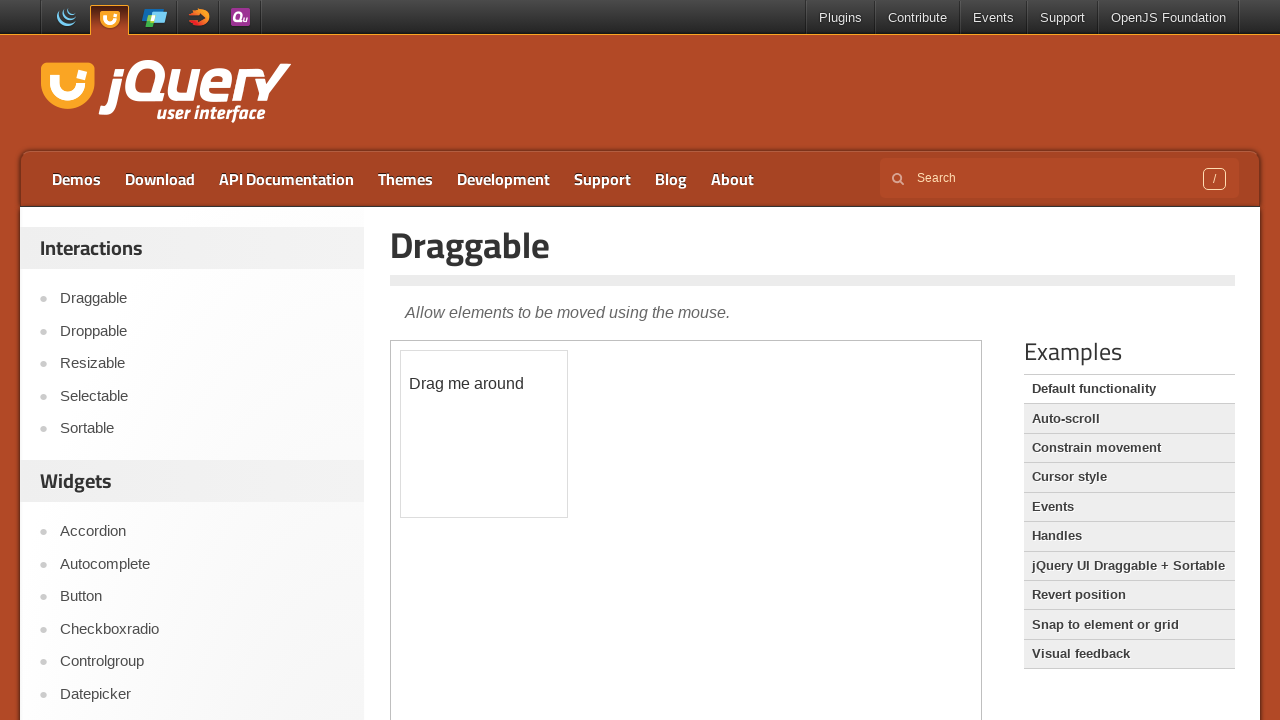

Dragged element to new position (x: 150, y: 150) at (551, 501)
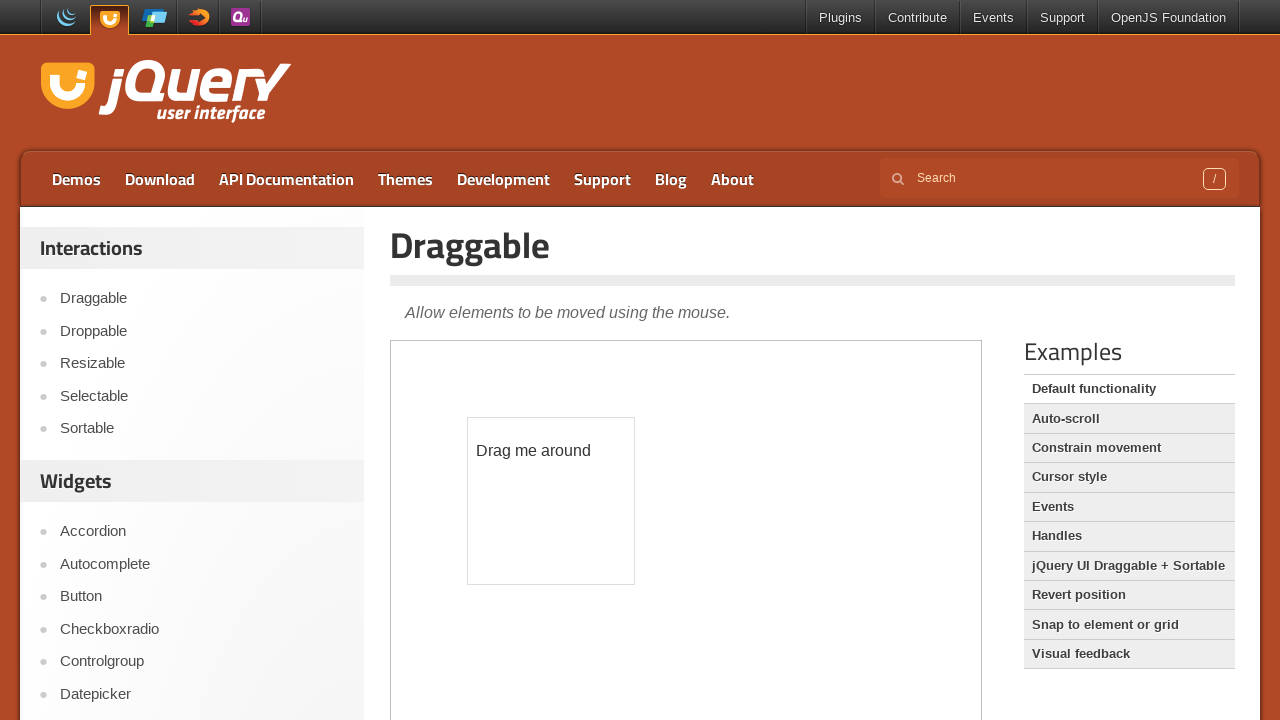

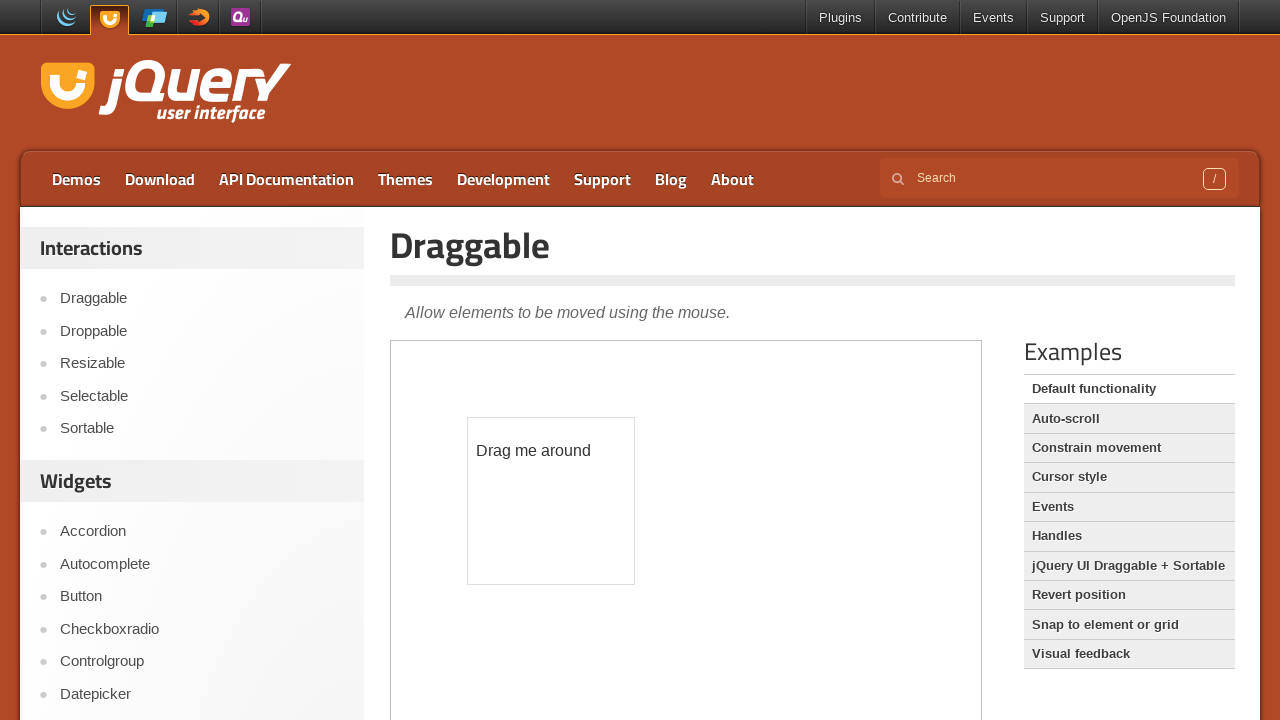